Tests a registration form by filling in required fields (first name, last name, email) and submitting the form, then verifies successful registration message

Starting URL: http://suninjuly.github.io/registration1.html

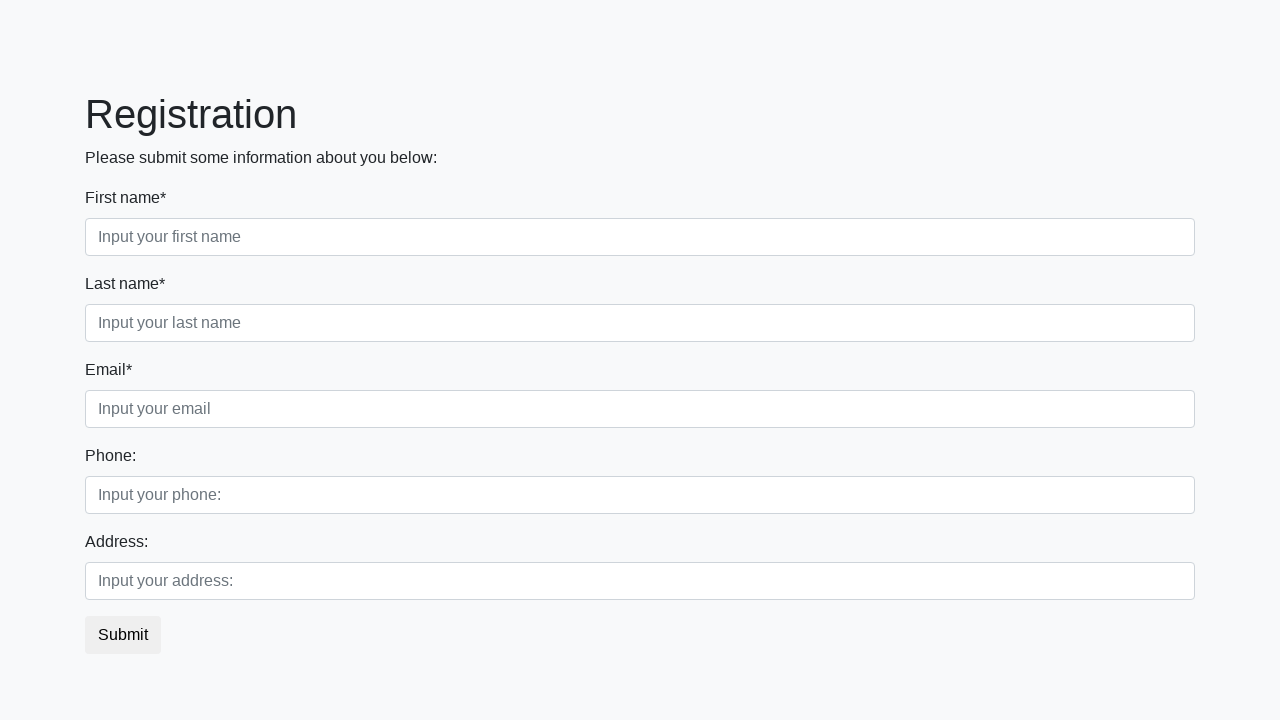

Filled first name field with 'Ivan' on .first_block .first
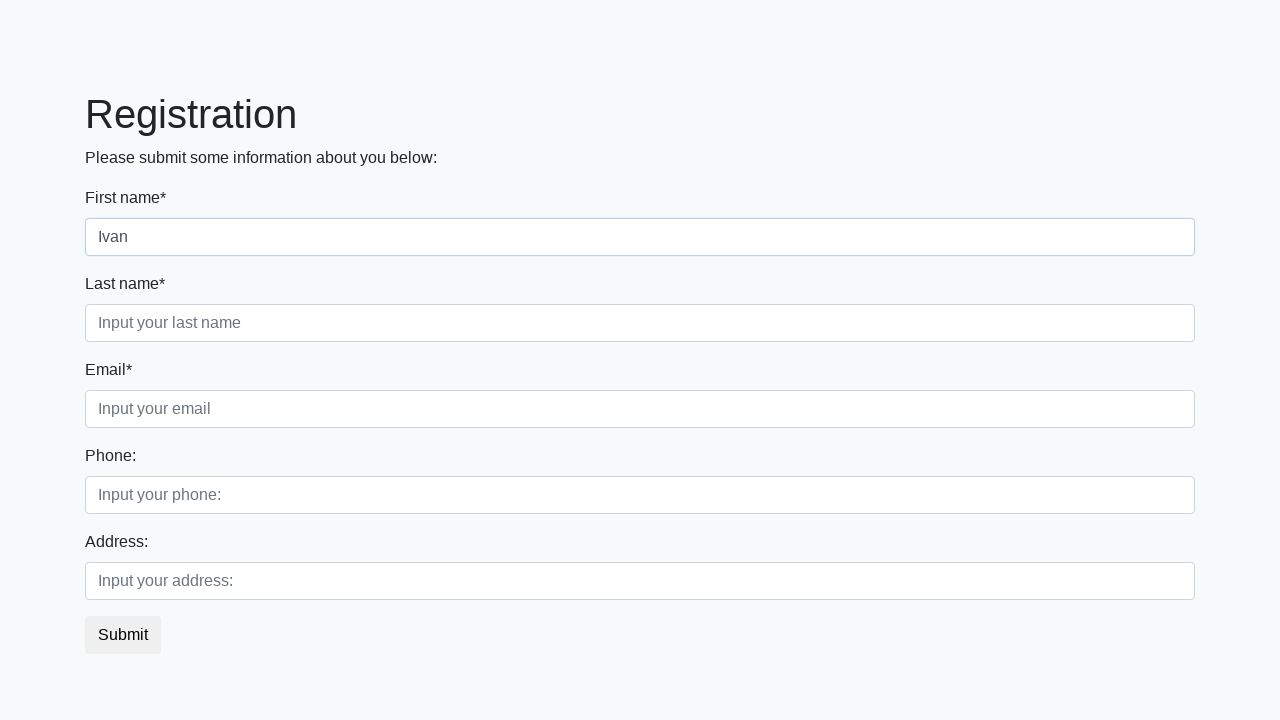

Filled last name field with 'Petrov' on .first_block .second
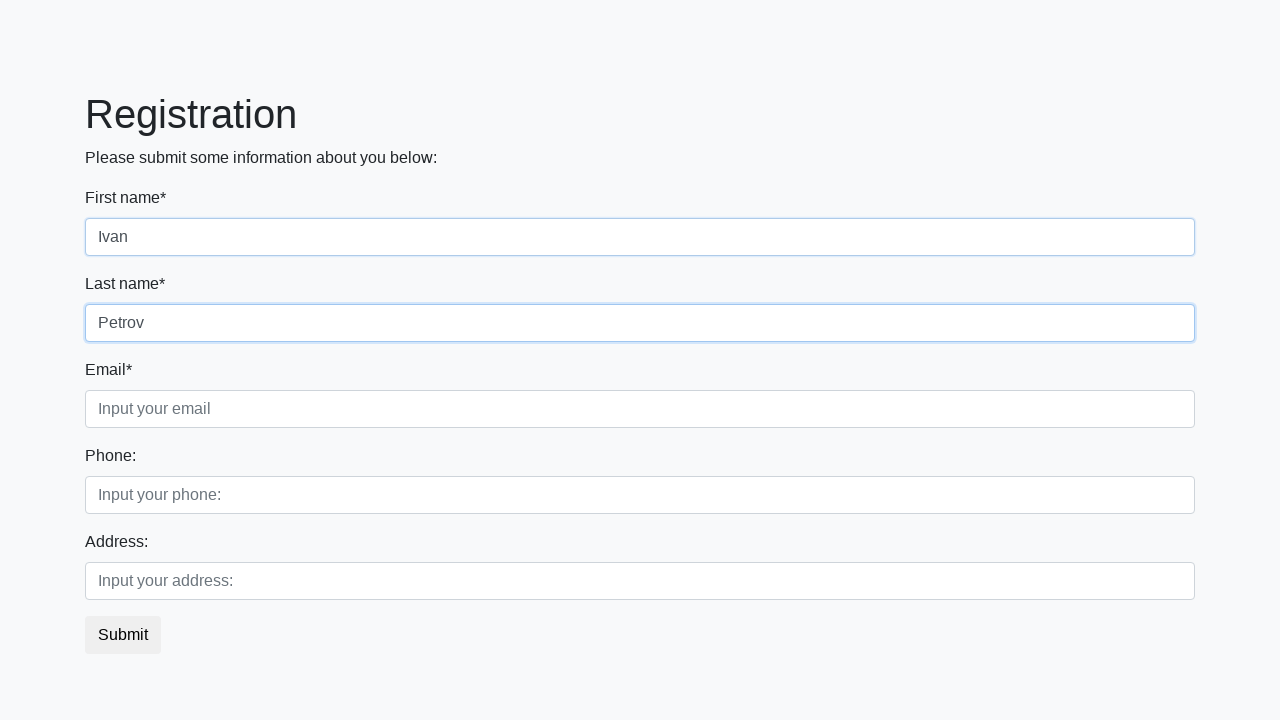

Filled email field with 'testuser@gmail.com' on .first_block .third
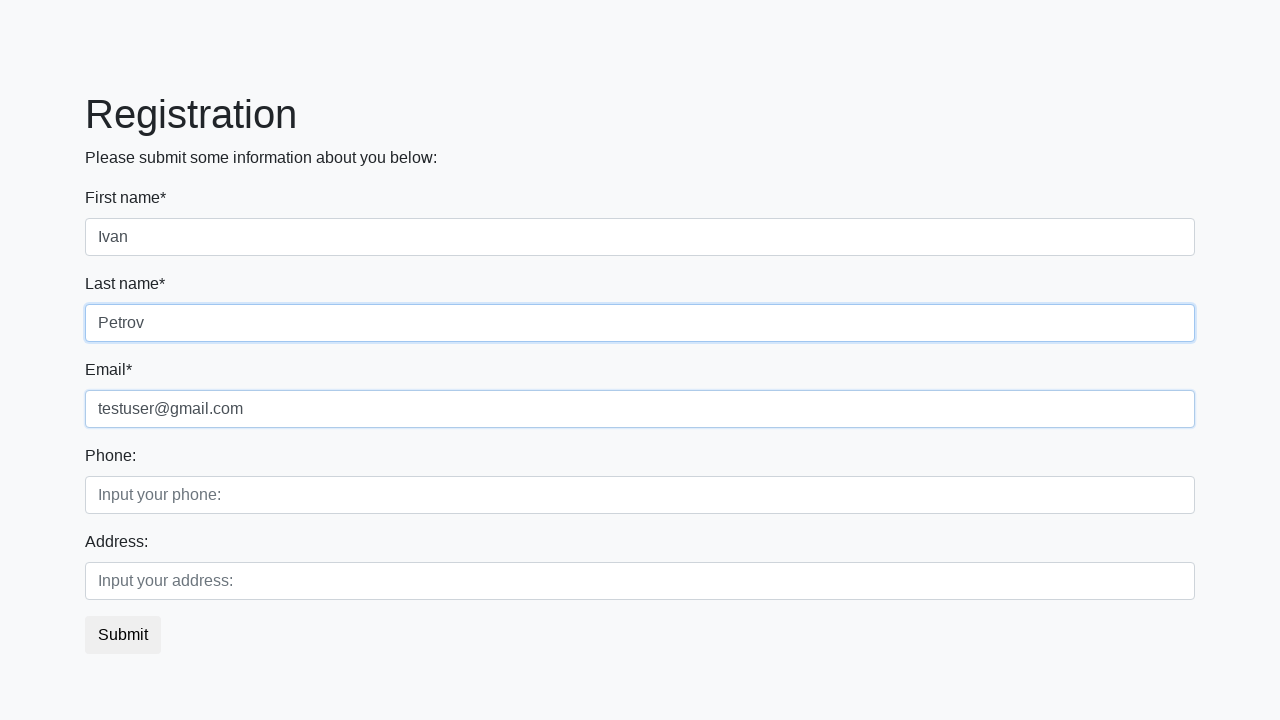

Clicked submit button to register at (123, 635) on button.btn
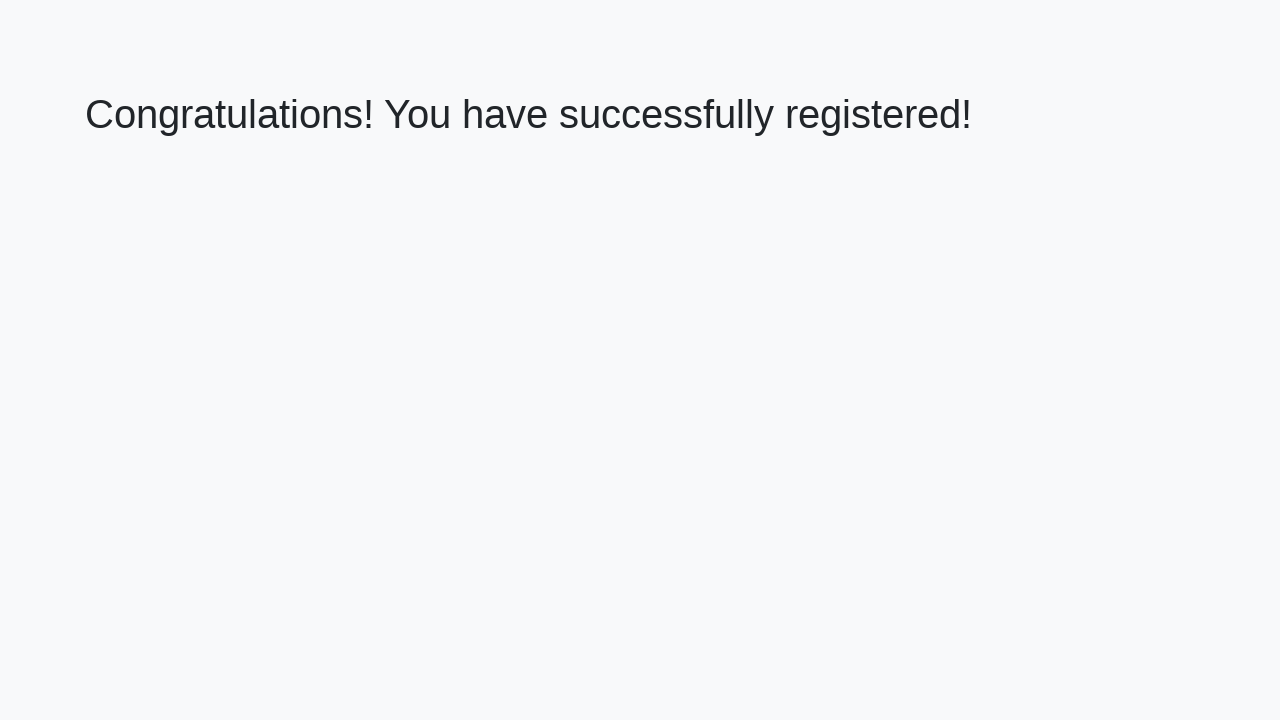

Success message loaded
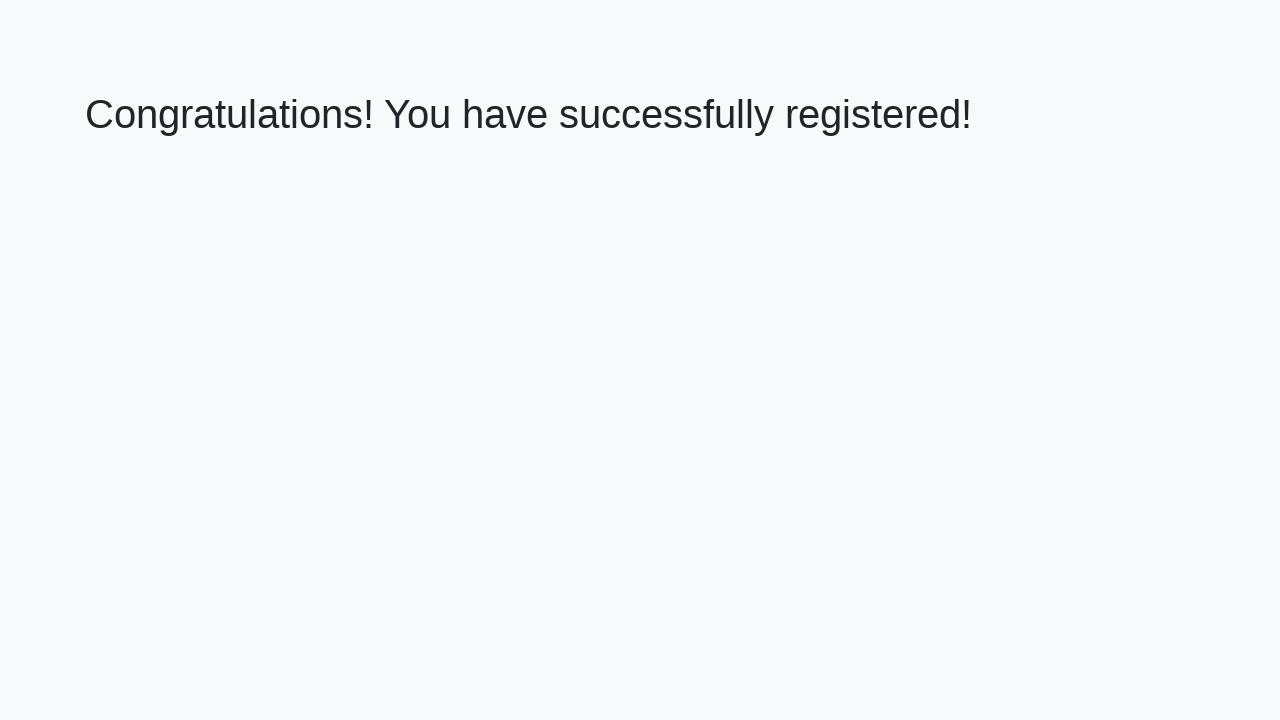

Retrieved welcome message: 'Congratulations! You have successfully registered!'
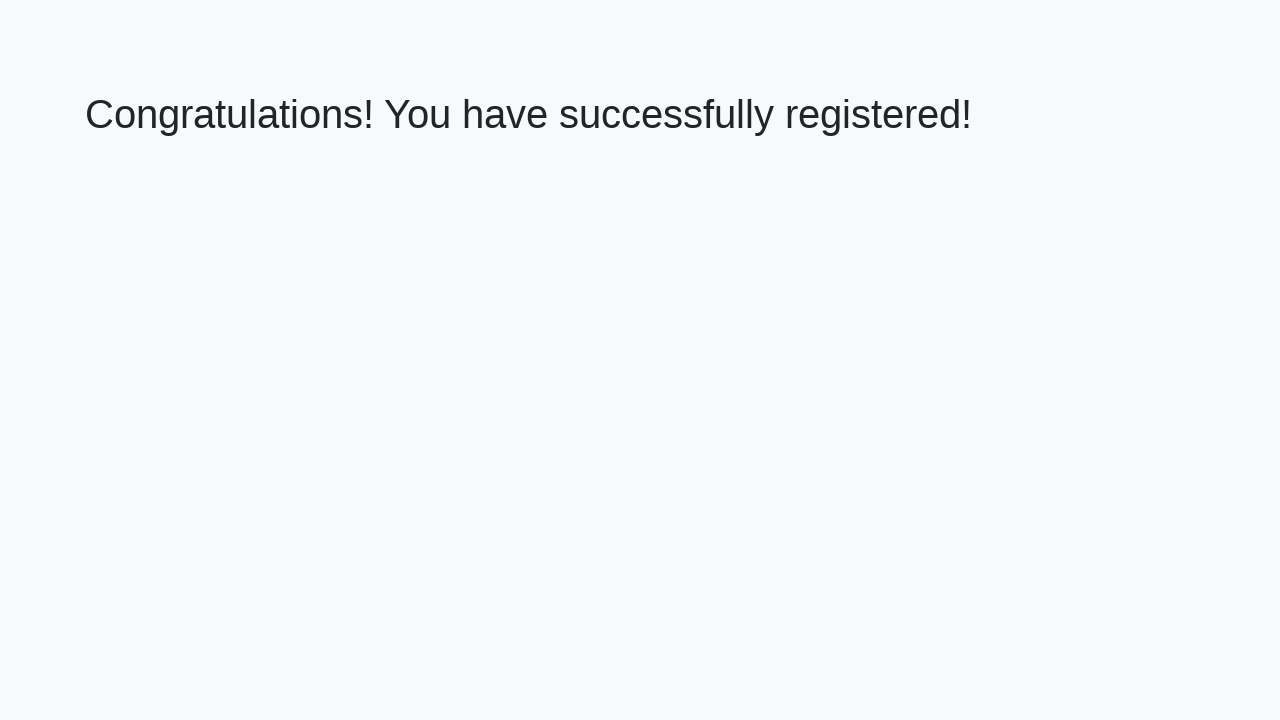

Verified successful registration message
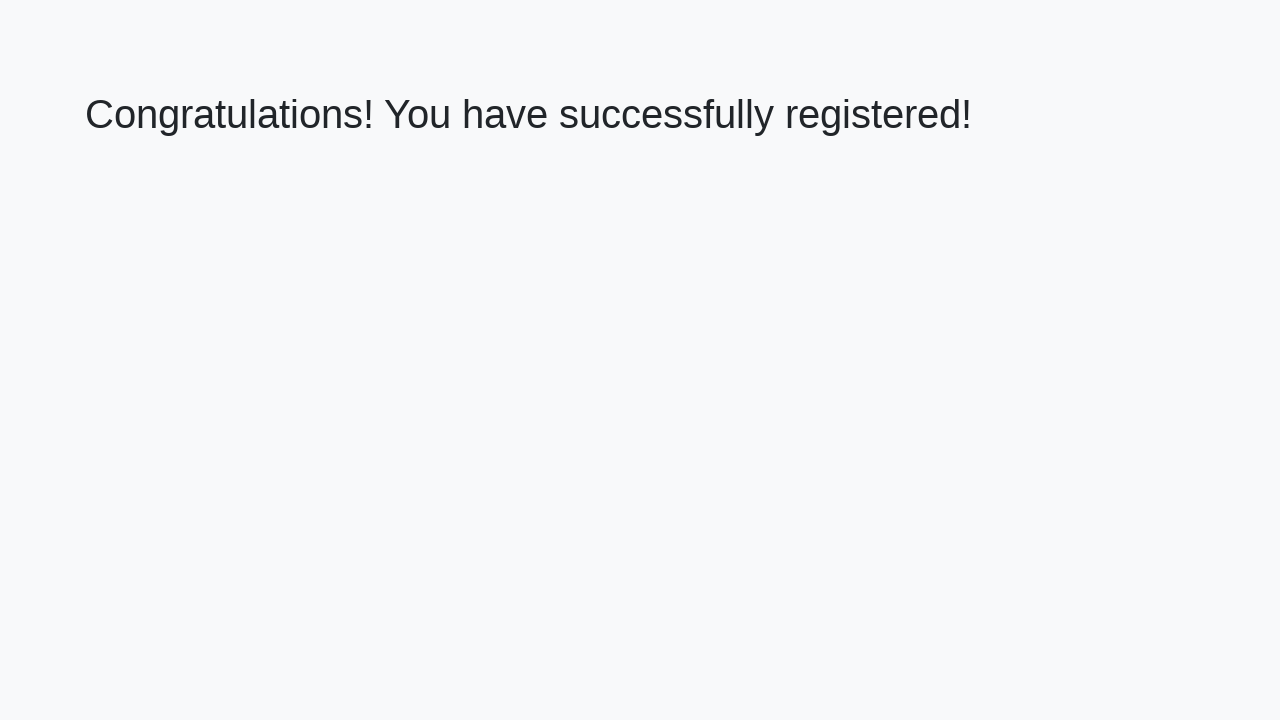

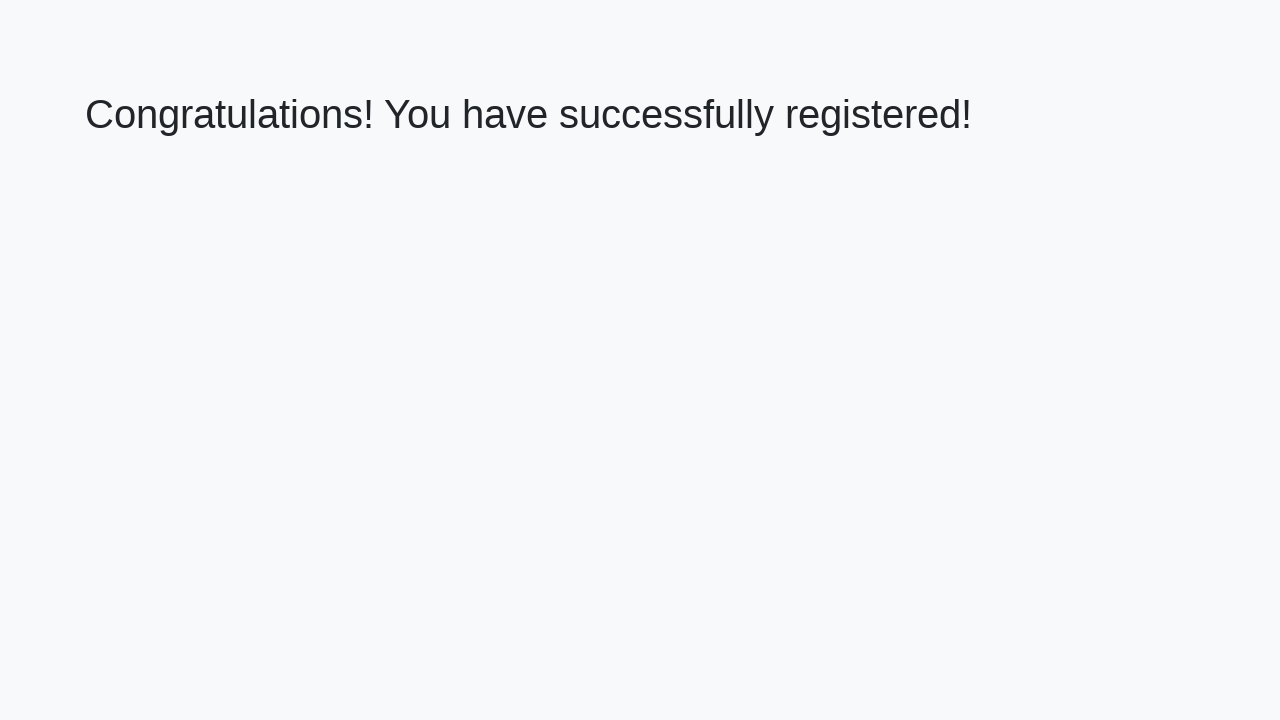